Opens the Royal Enfield India homepage and waits briefly to verify the page loads successfully

Starting URL: https://www.royalenfield.com/in/en/home/

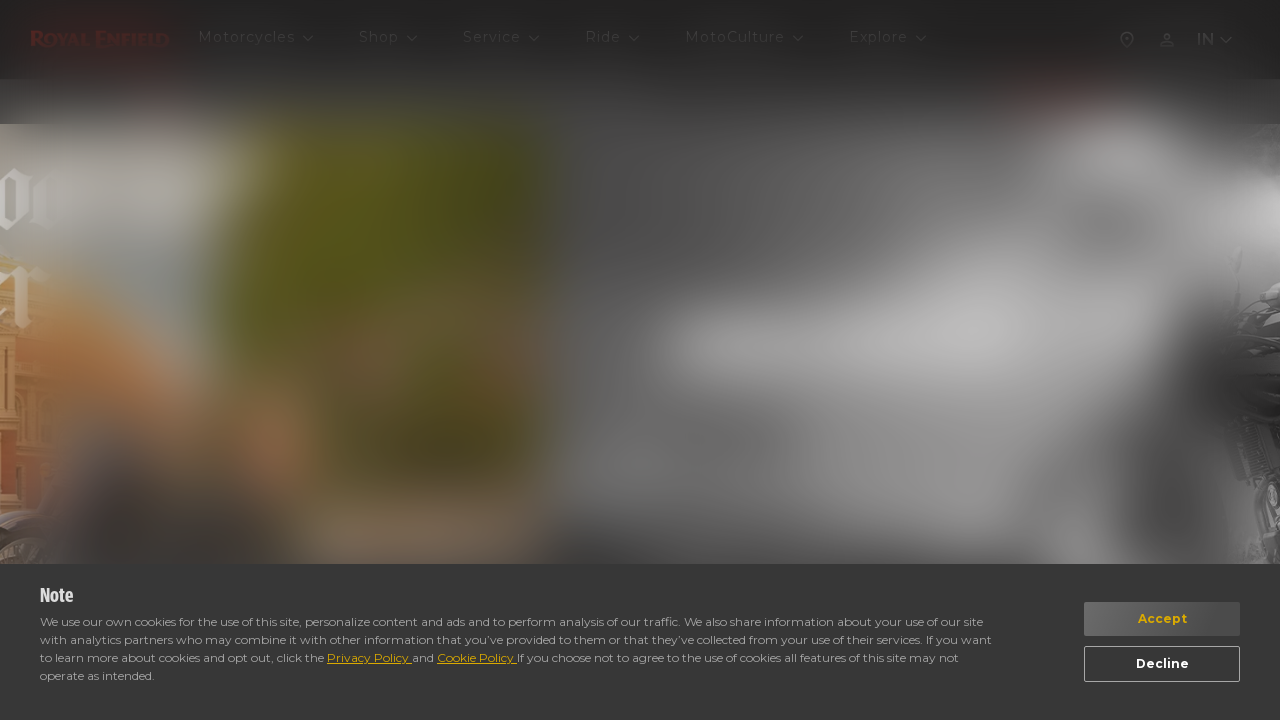

Navigated to Royal Enfield India homepage
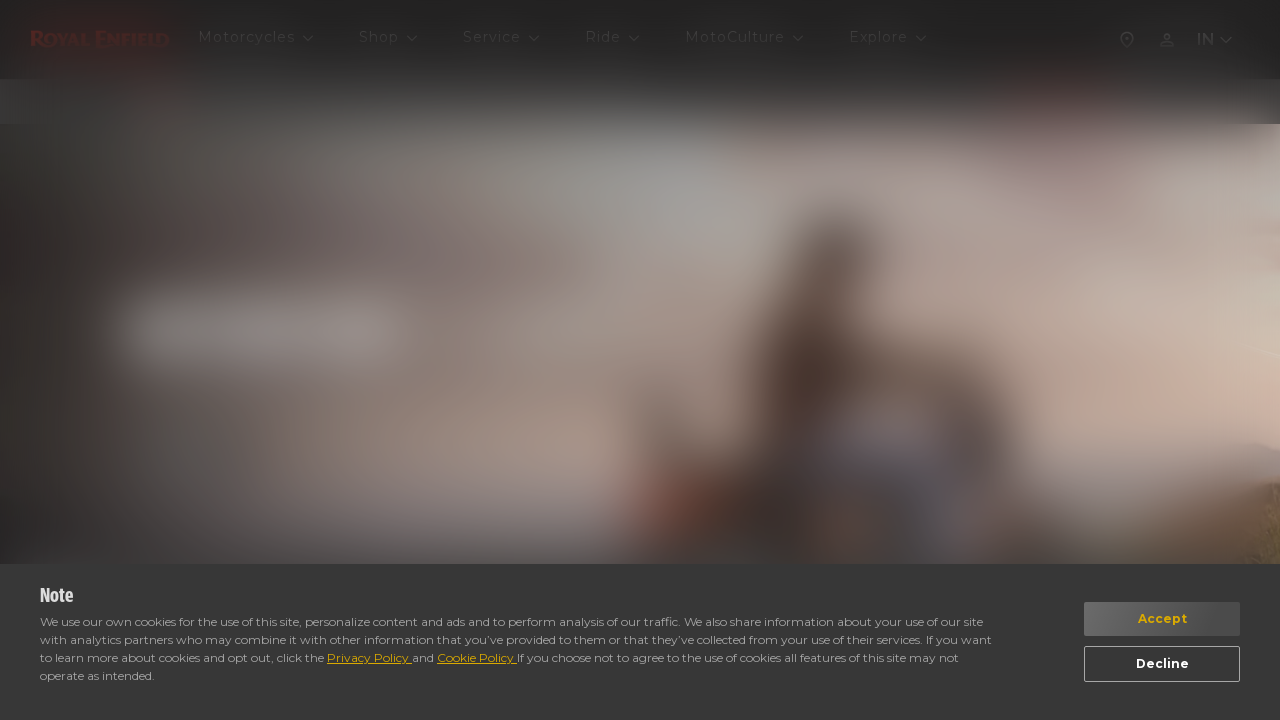

Page DOM content loaded successfully
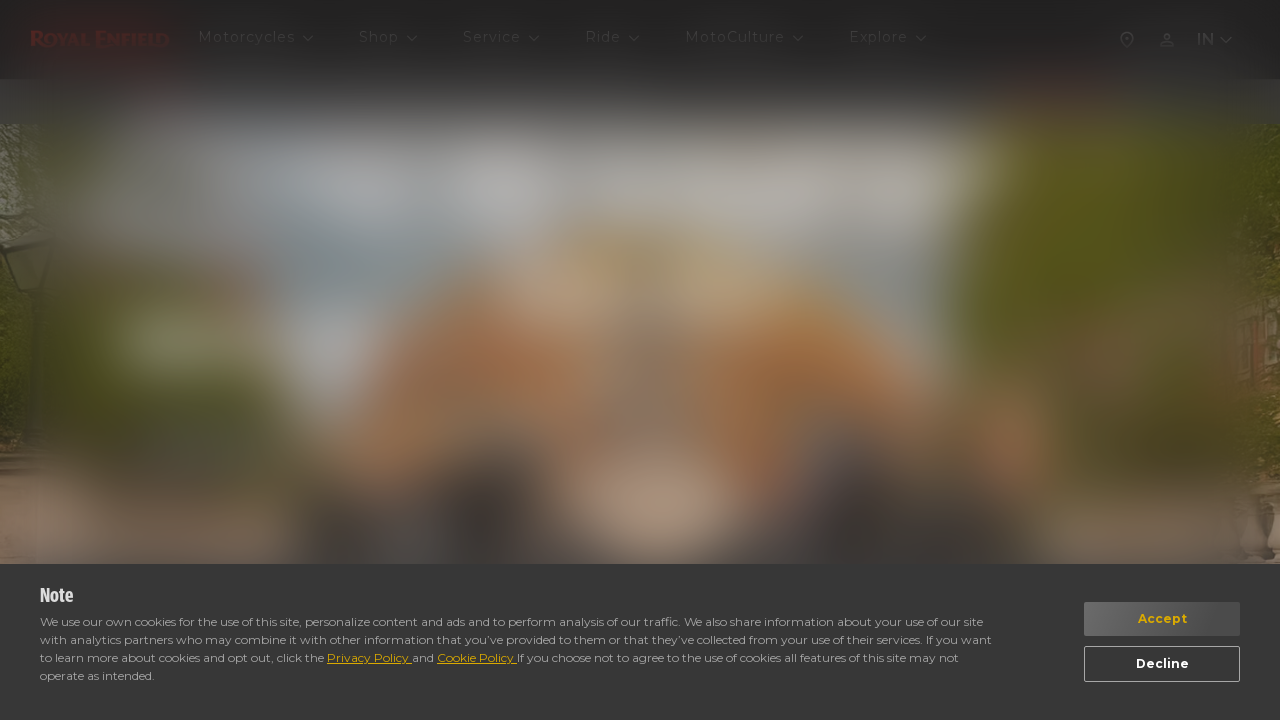

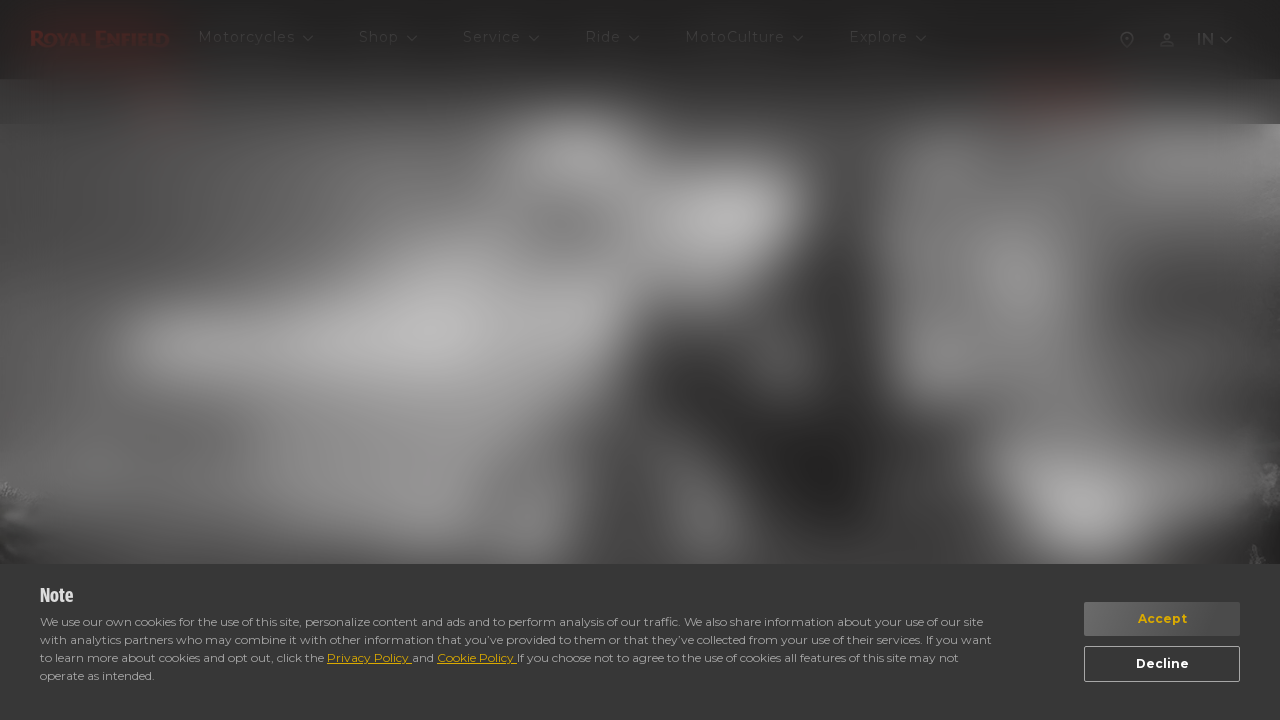